Tests different button click interactions including double-click and right-click actions

Starting URL: https://demoqa.com/buttons

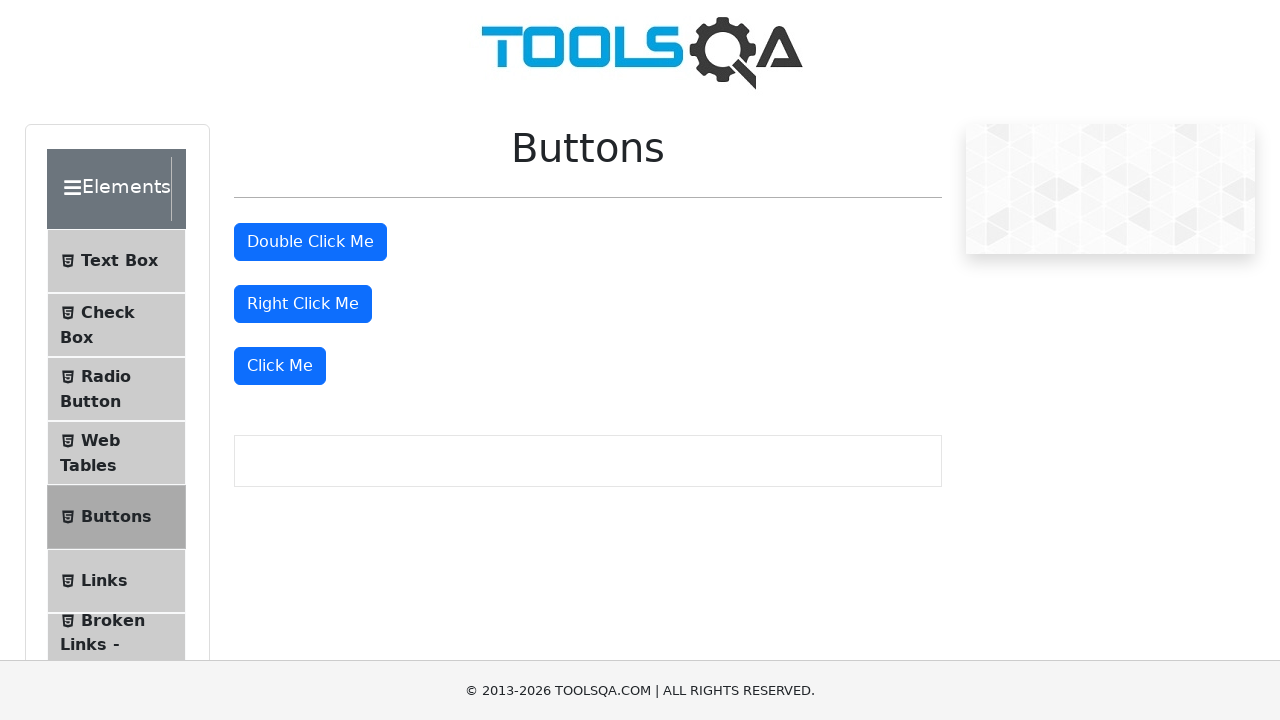

Double-clicked the double-click button at (310, 242) on #doubleClickBtn
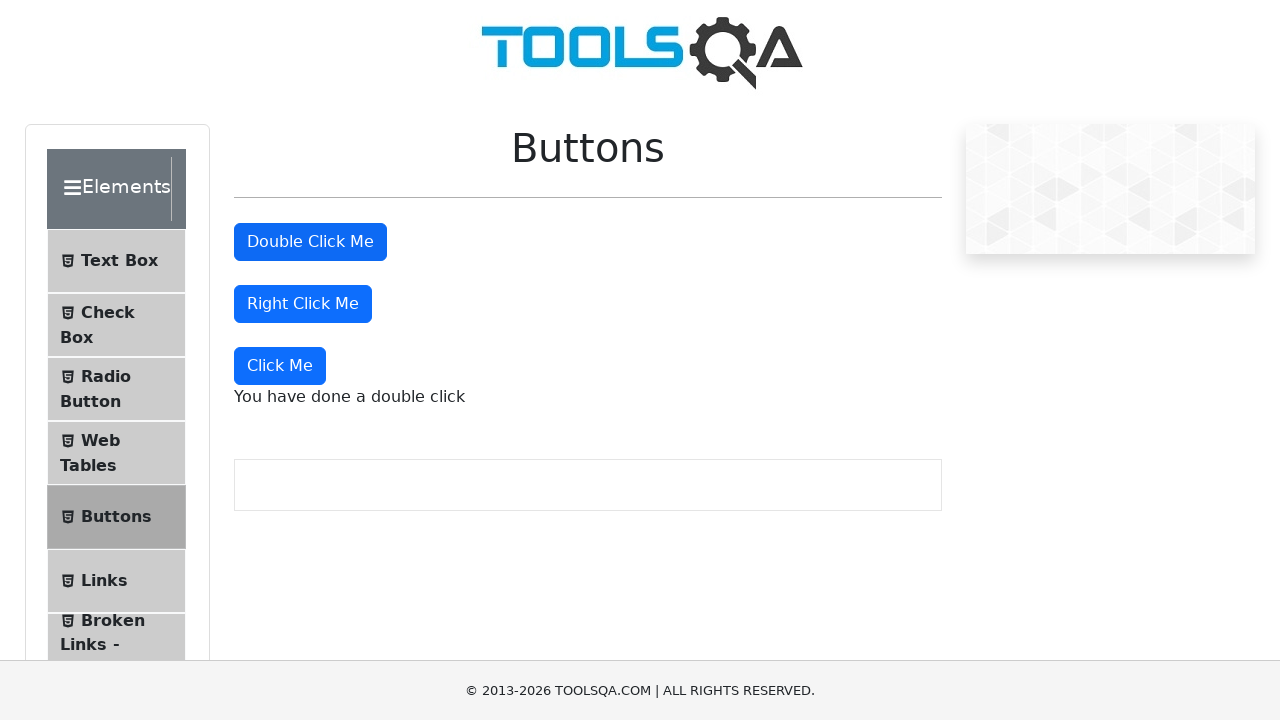

Right-clicked the right-click button at (303, 304) on #rightClickBtn
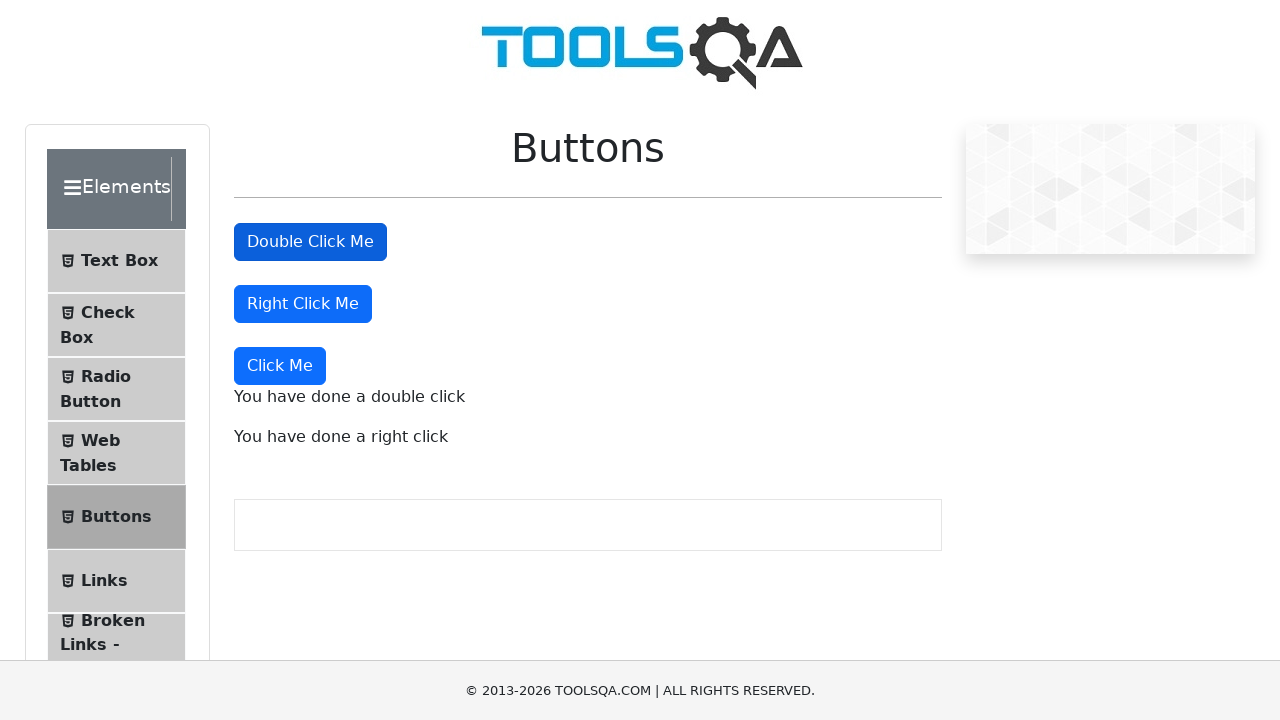

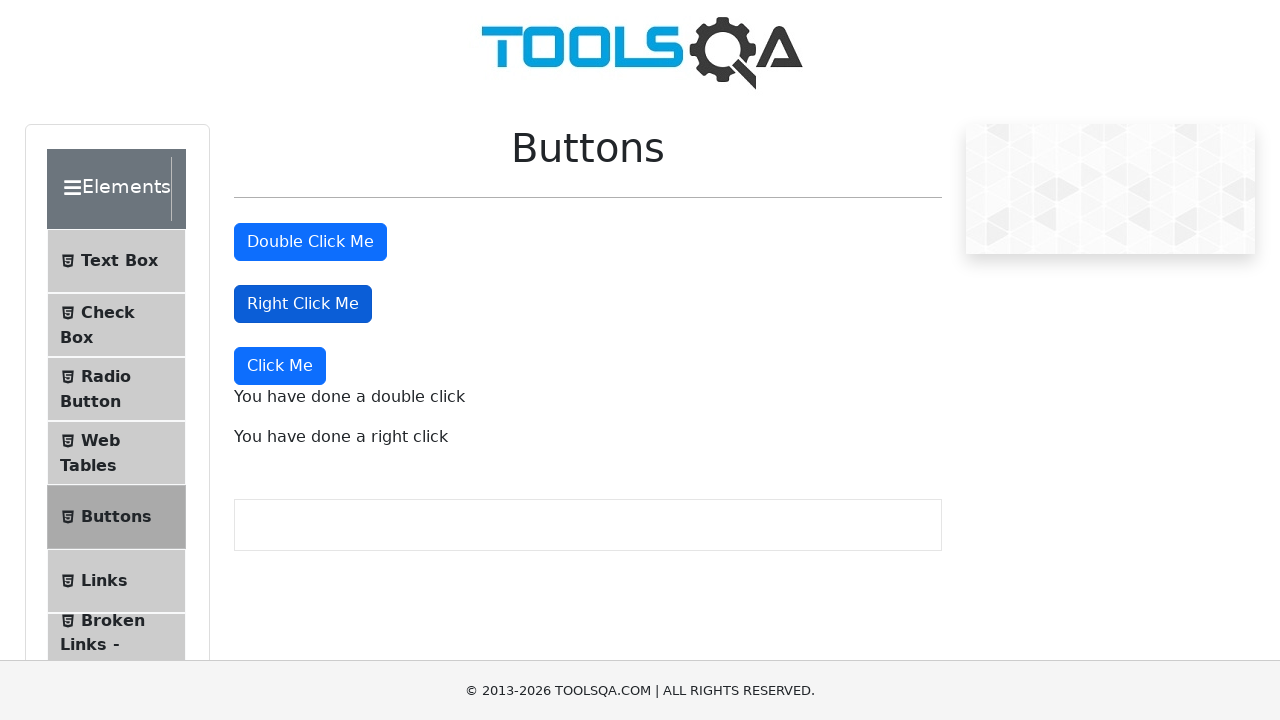